Tests datalist input by entering 'New York' and verifying the option exists

Starting URL: https://www.selenium.dev/selenium/web/web-form.html

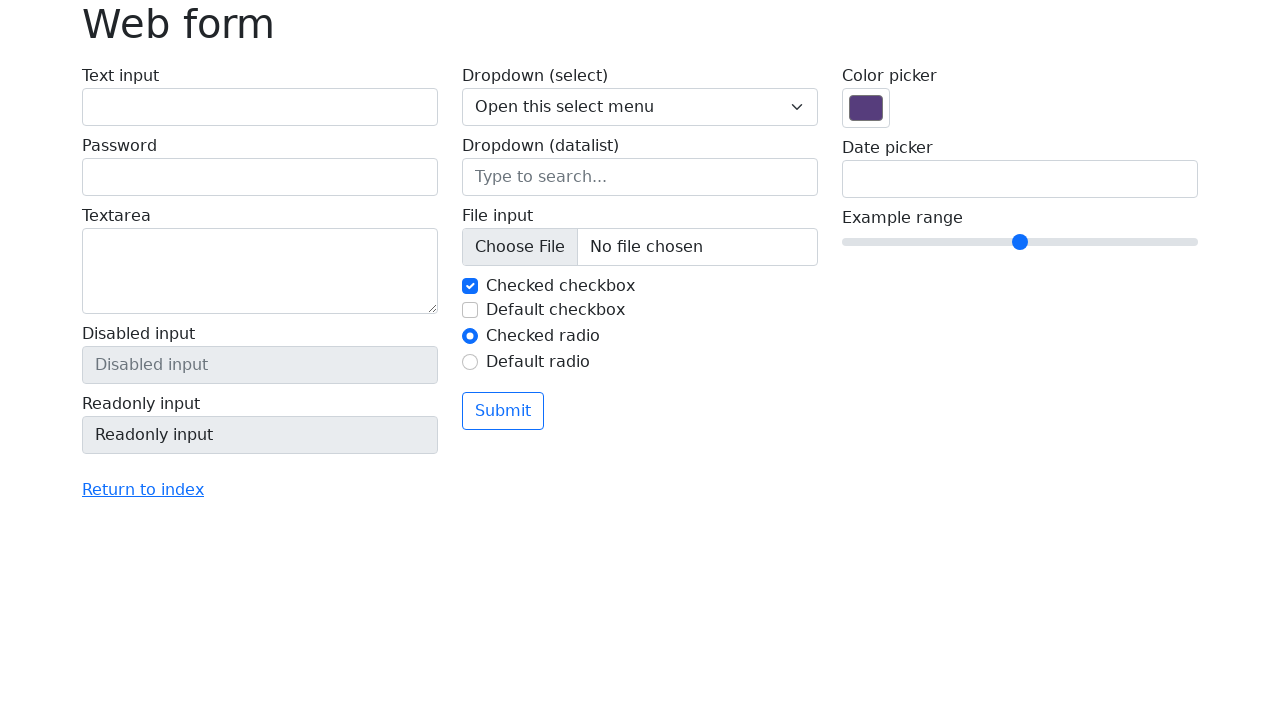

Clicked on datalist input field at (640, 177) on input[name='my-datalist']
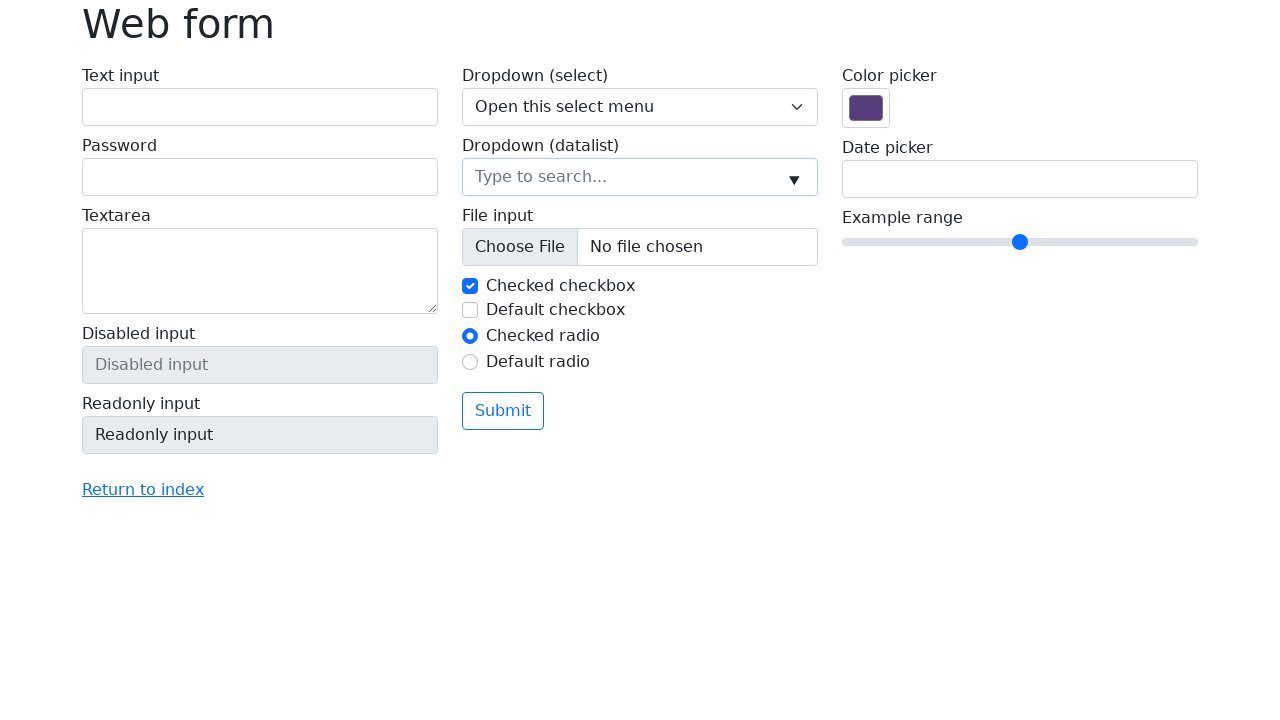

Filled datalist input with 'New York' on input[name='my-datalist']
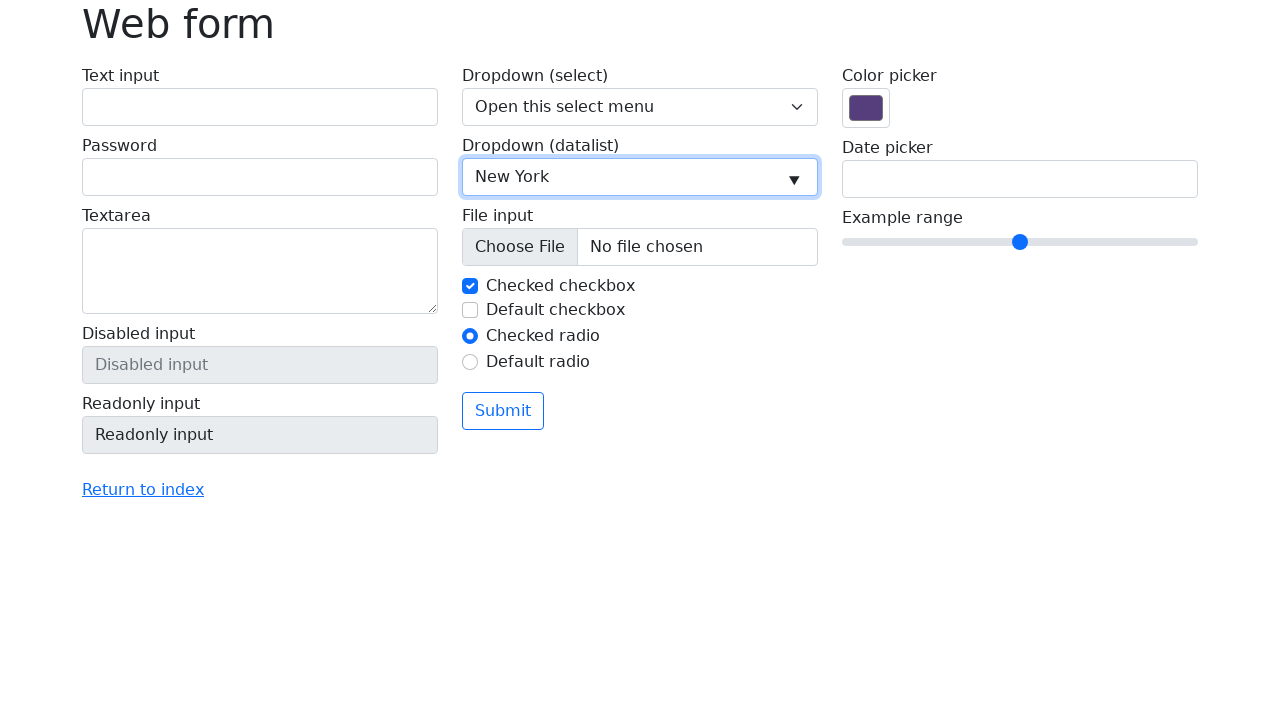

Retrieved value attribute from second datalist option
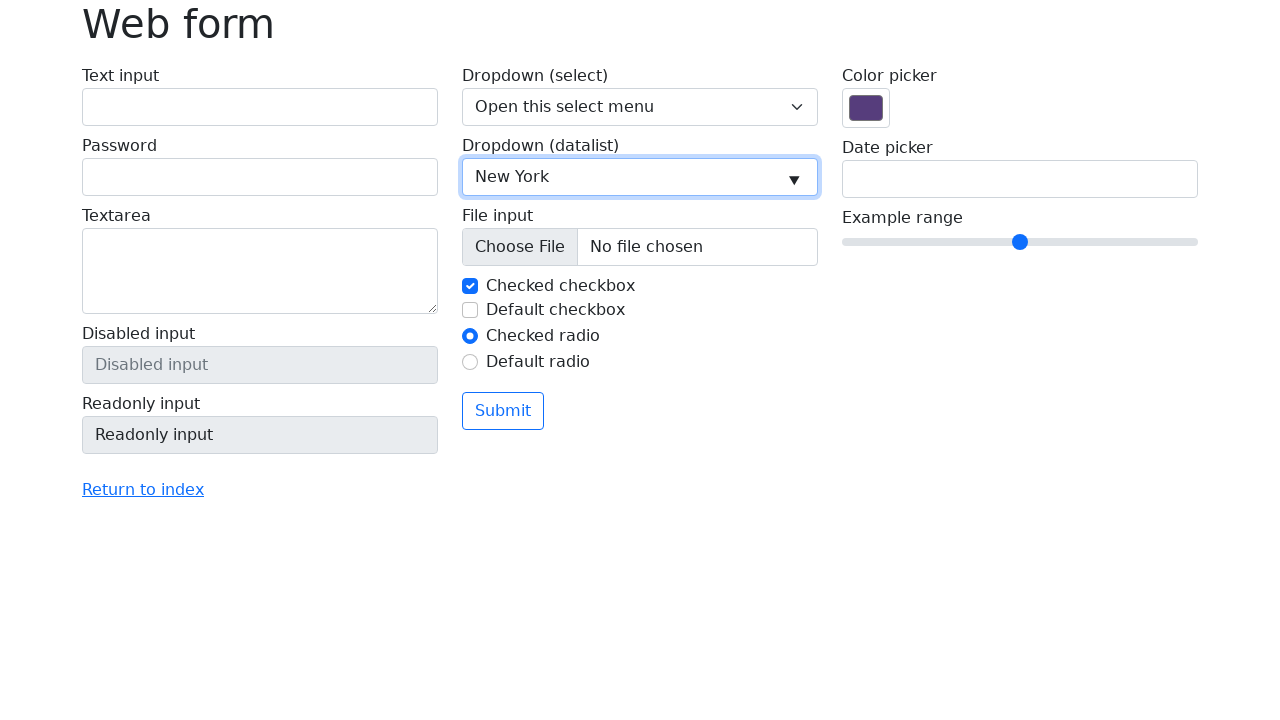

Verified that datalist option value equals 'New York'
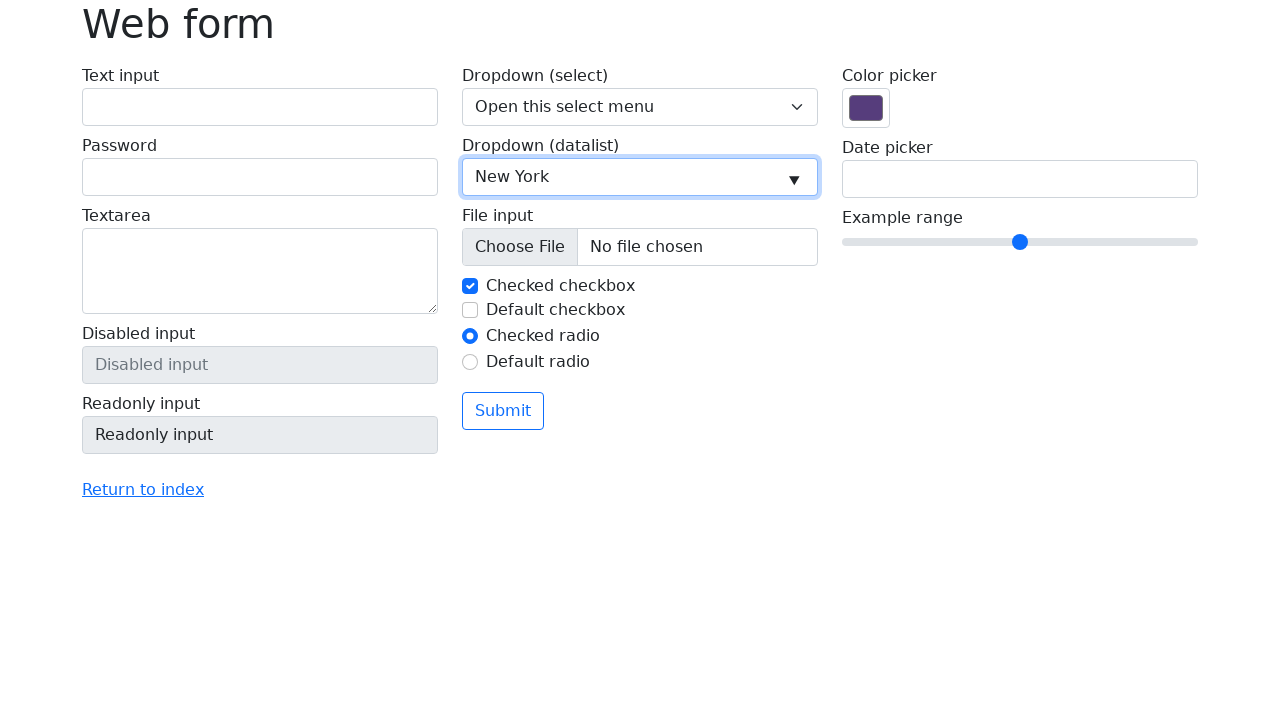

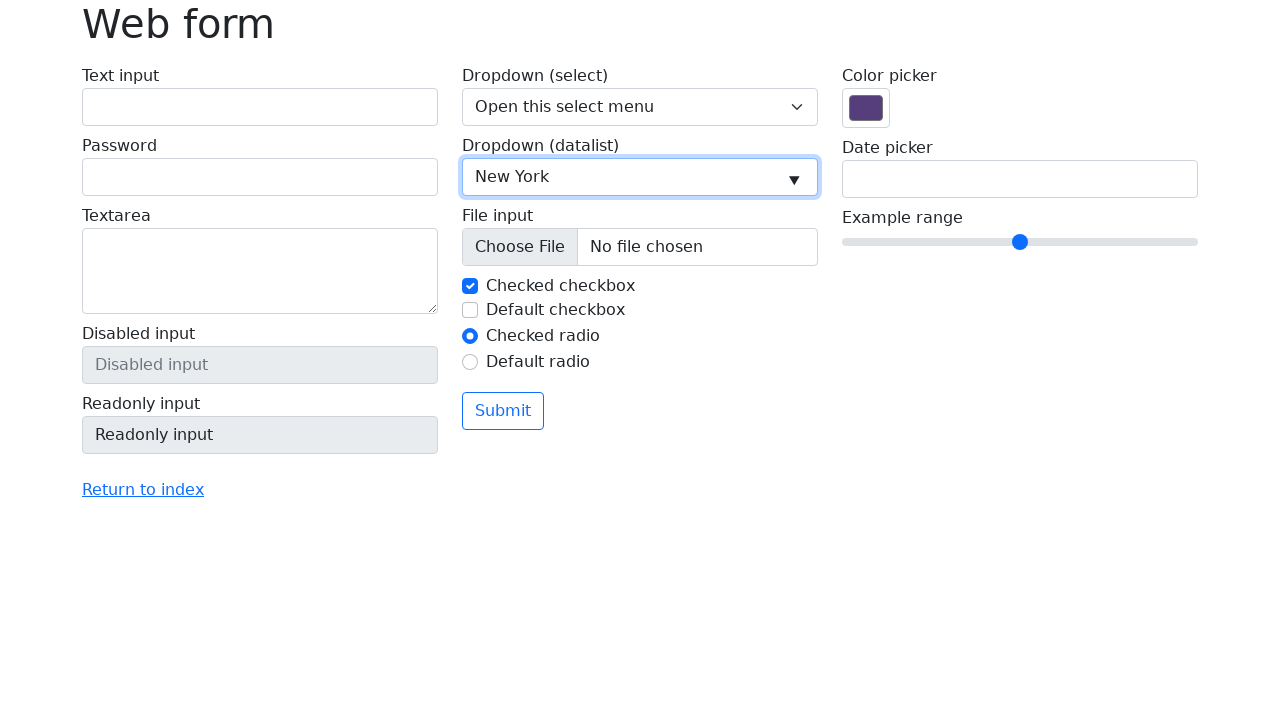